Tests jQuery UI select menu functionality by clicking on the speed dropdown and selecting the "Fast" option

Starting URL: http://jqueryui.com/resources/demos/selectmenu/default.html

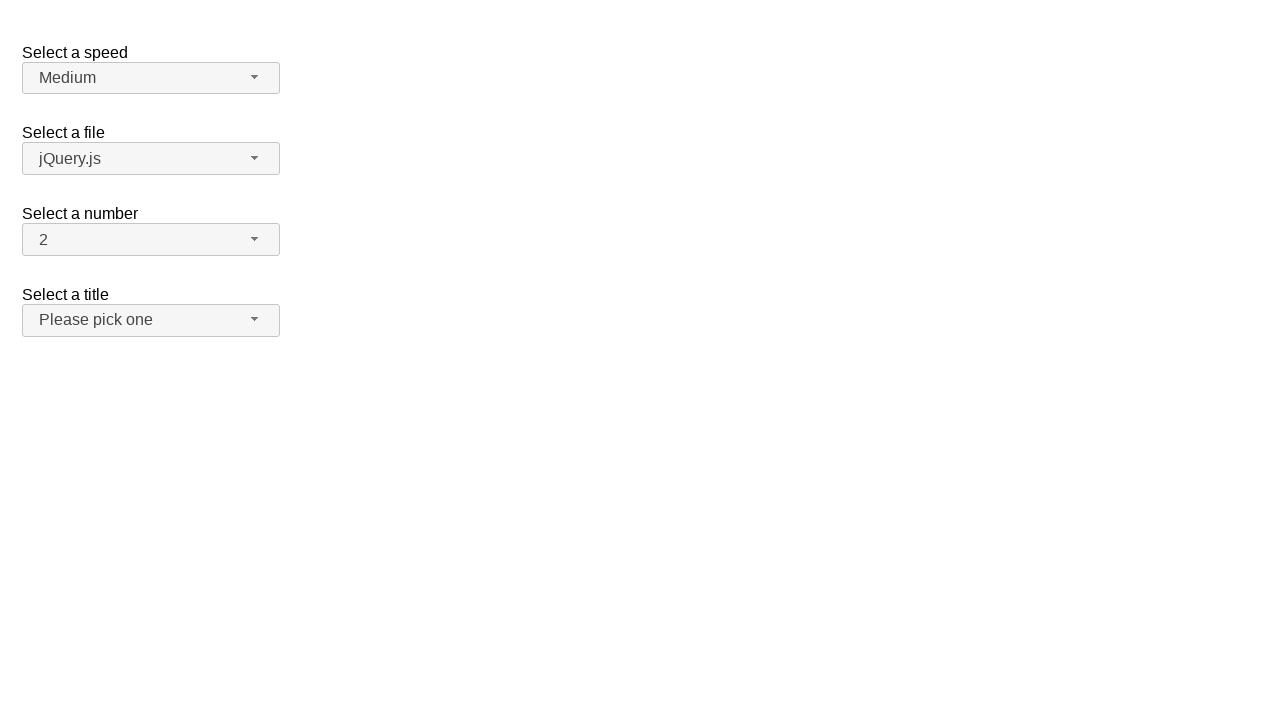

Clicked speed dropdown button to open menu at (141, 78) on xpath=//*[@id='speed-button']/span[2]
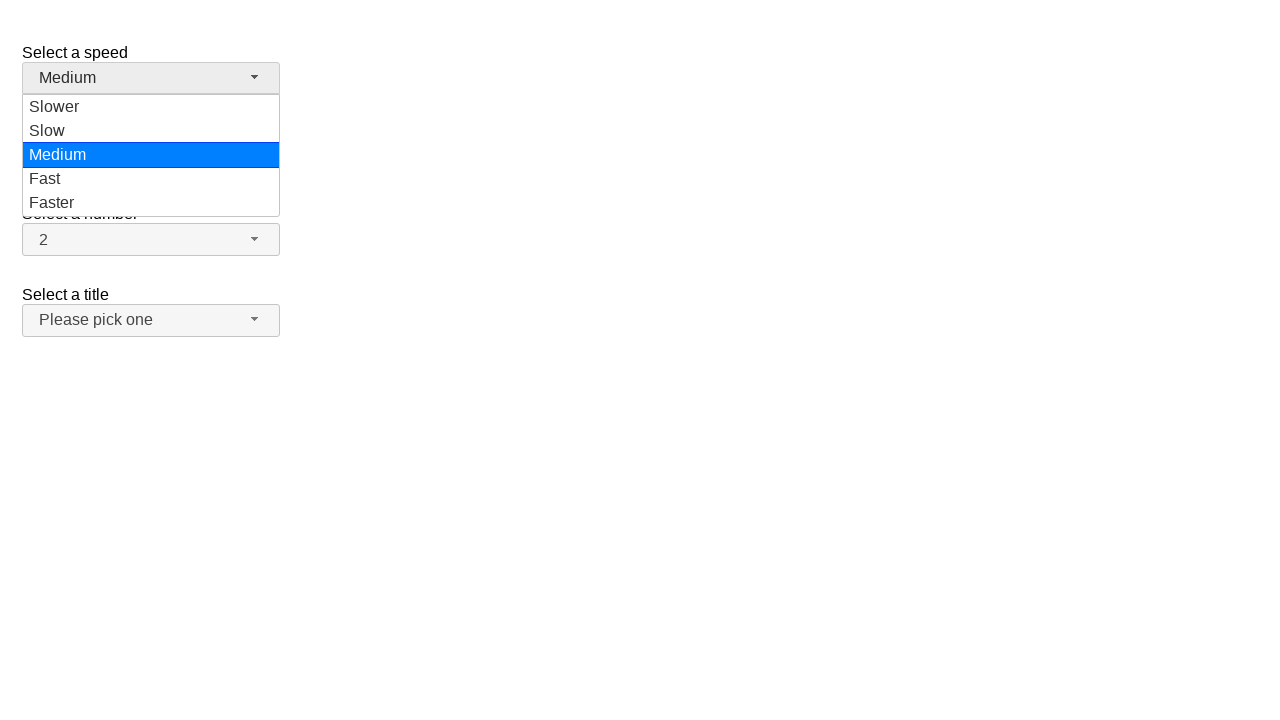

Dropdown menu became visible
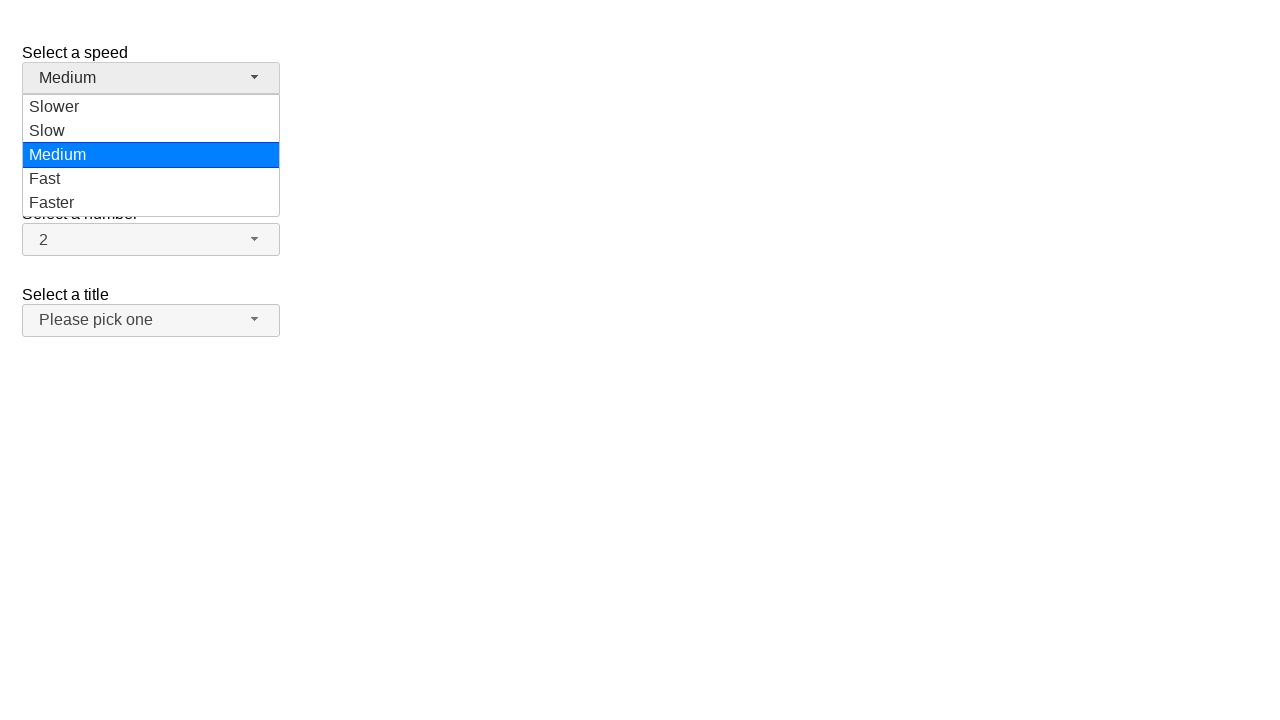

Retrieved all option elements from dropdown menu
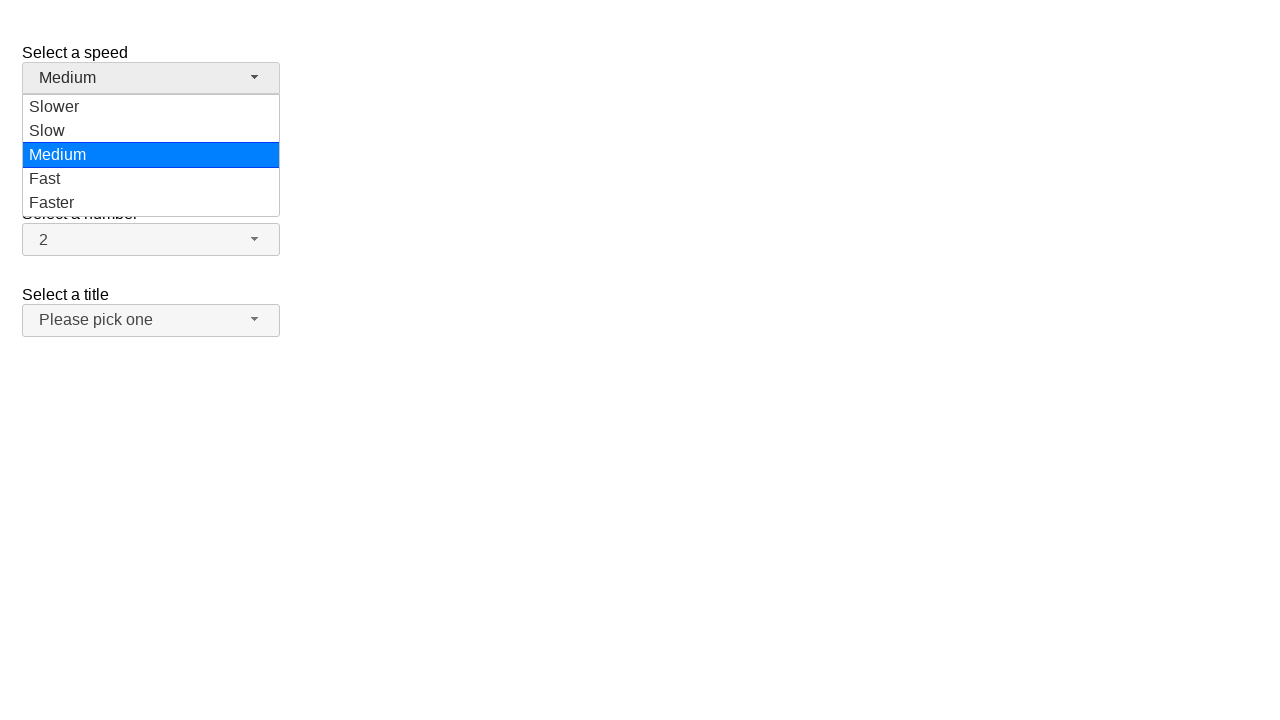

Found and clicked 'Fast' option from dropdown menu
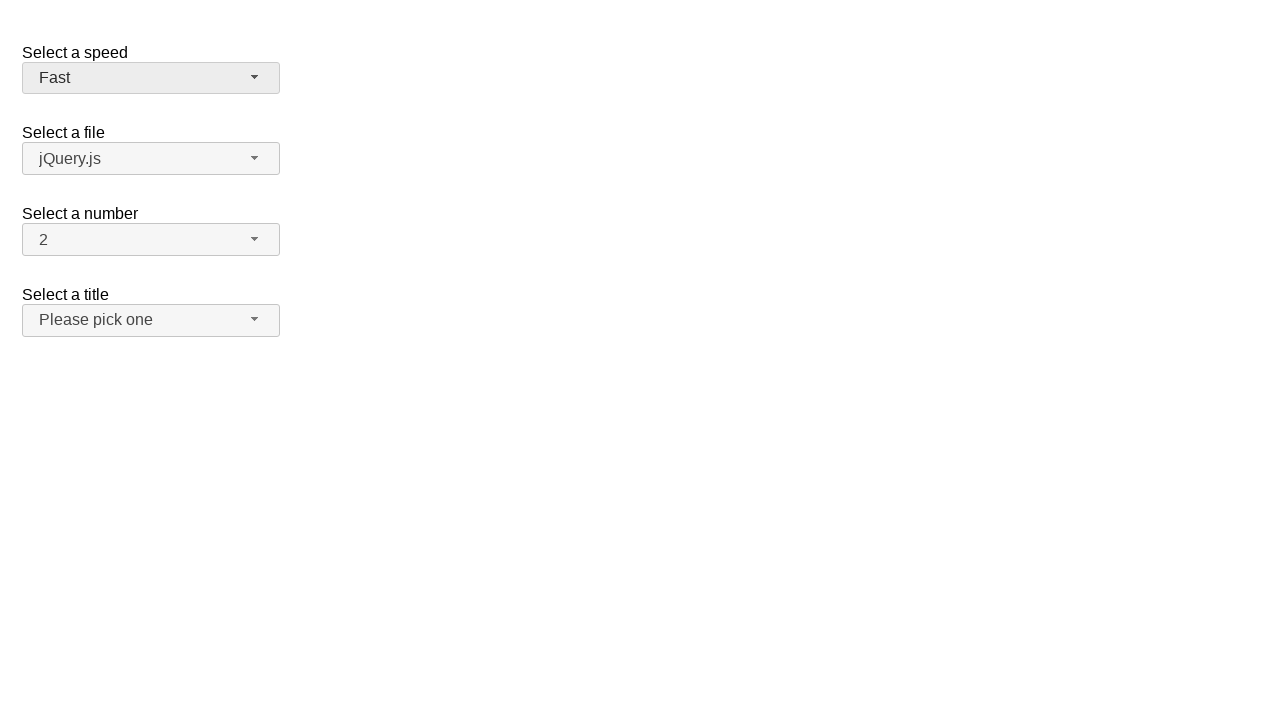

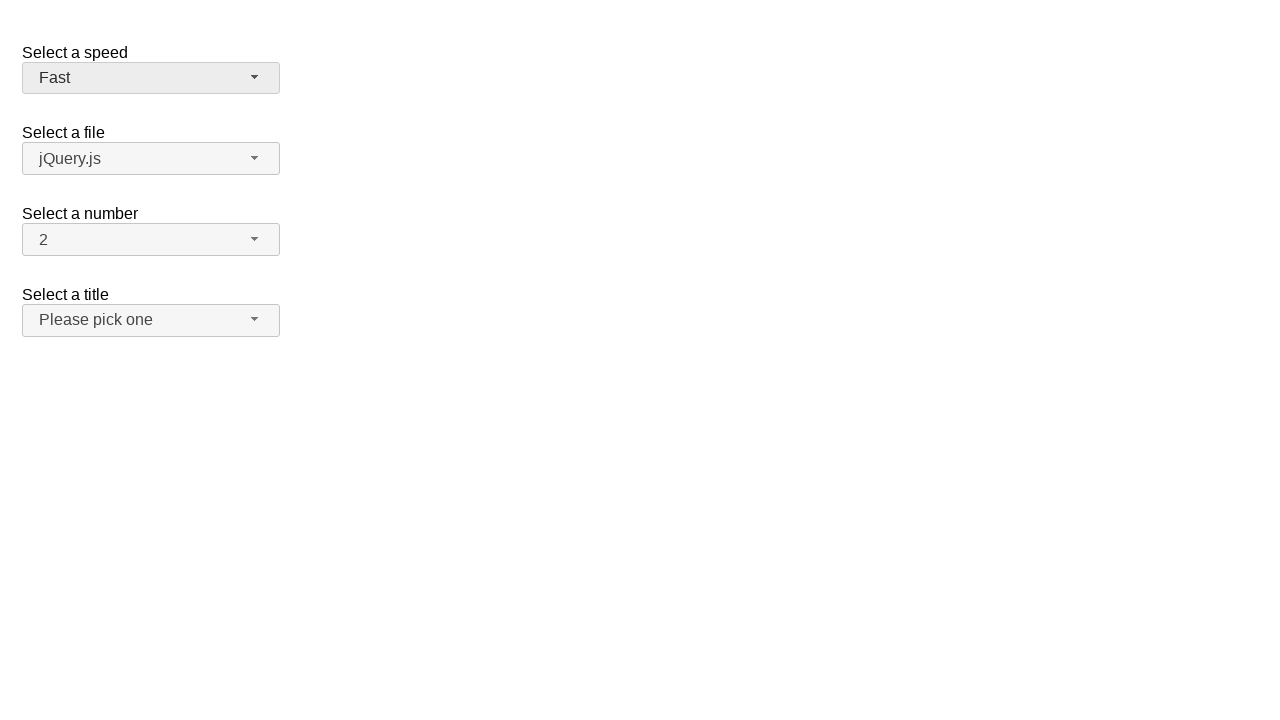